Tests JavaScript alert handling by clicking a button that triggers a JS alert, waiting for the alert to appear, and accepting it.

Starting URL: https://the-internet.herokuapp.com/javascript_alerts

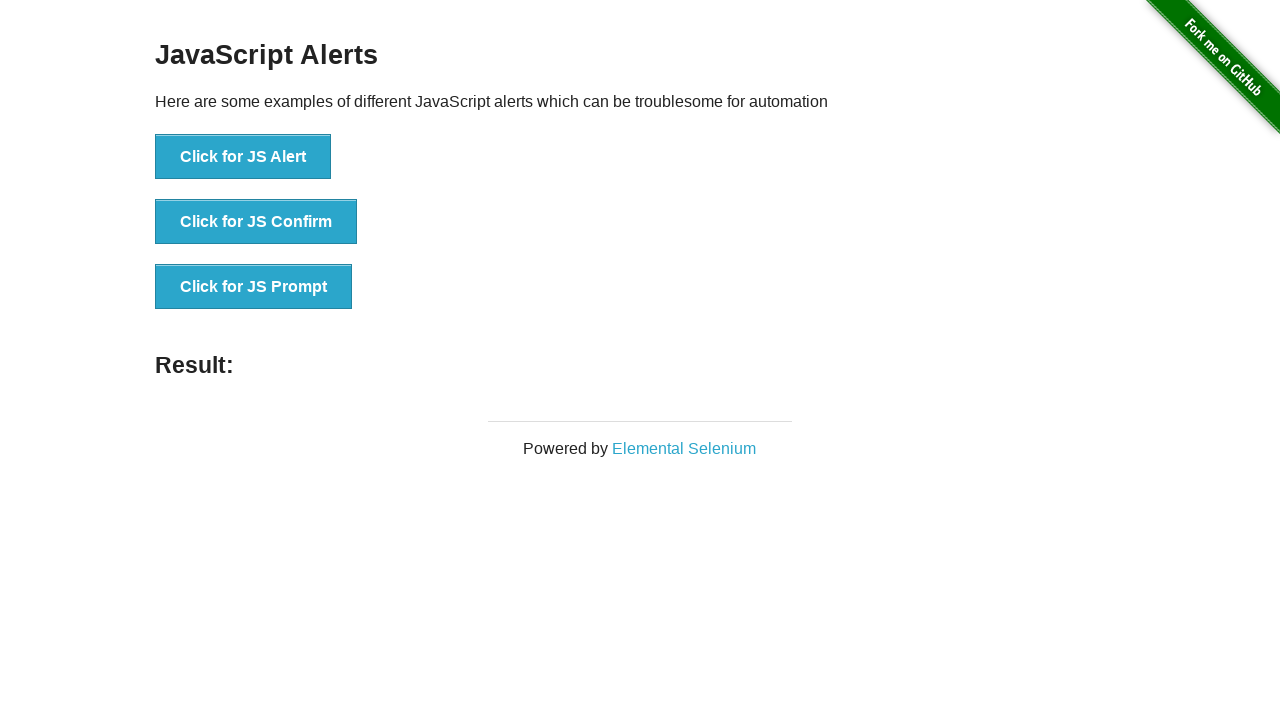

Clicked button to trigger JS Alert at (243, 157) on xpath=//button[text()='Click for JS Alert']
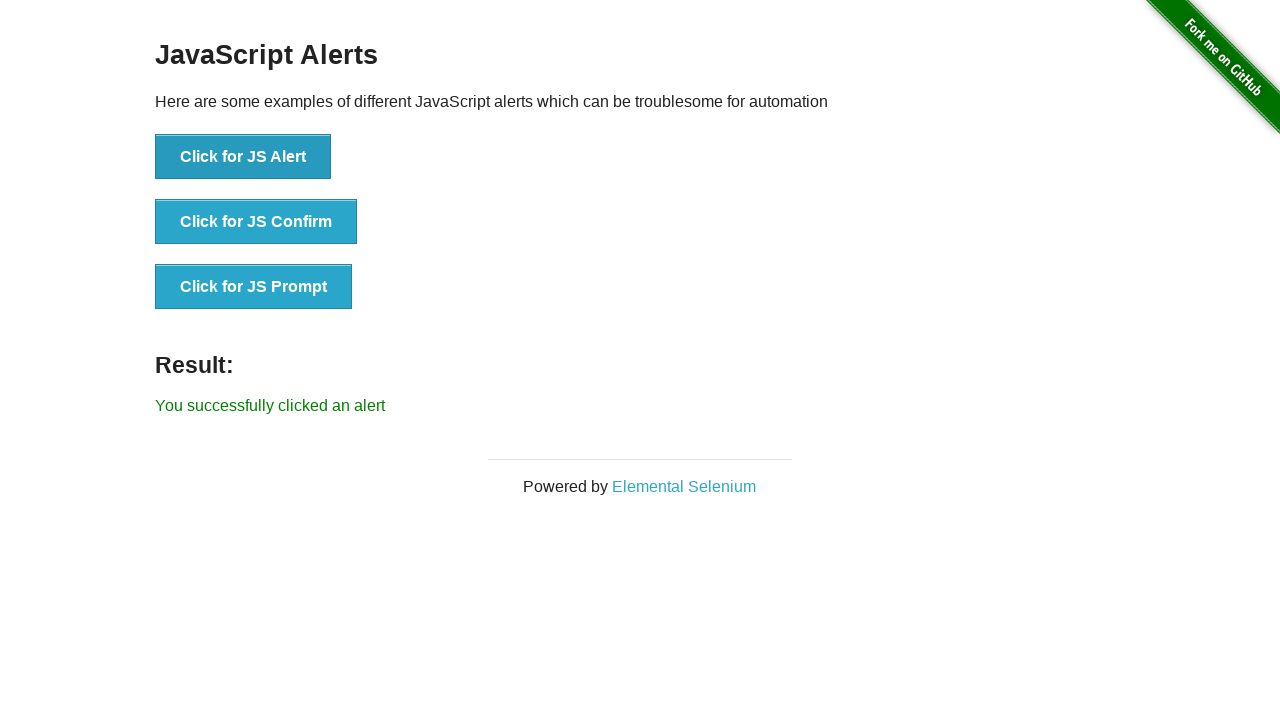

Set up dialog handler to accept alerts
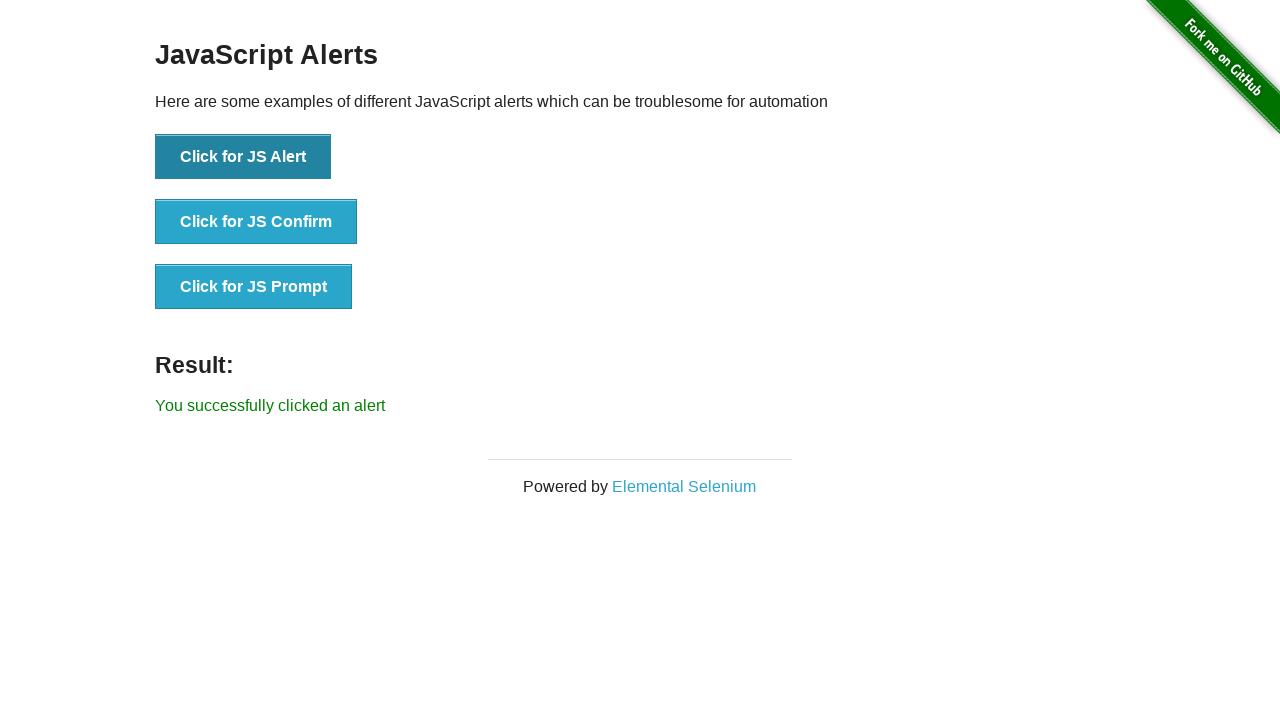

Configured custom dialog handler with message logging
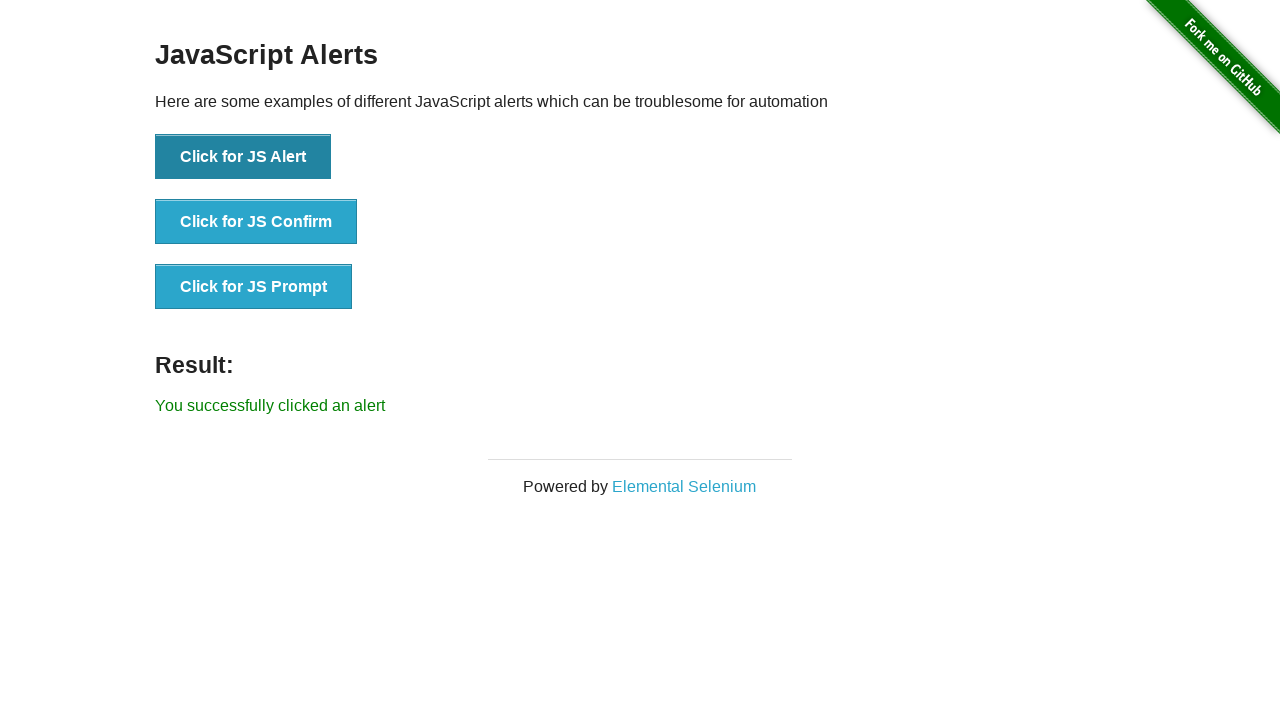

Re-clicked button to trigger JS Alert with handler ready at (243, 157) on xpath=//button[text()='Click for JS Alert']
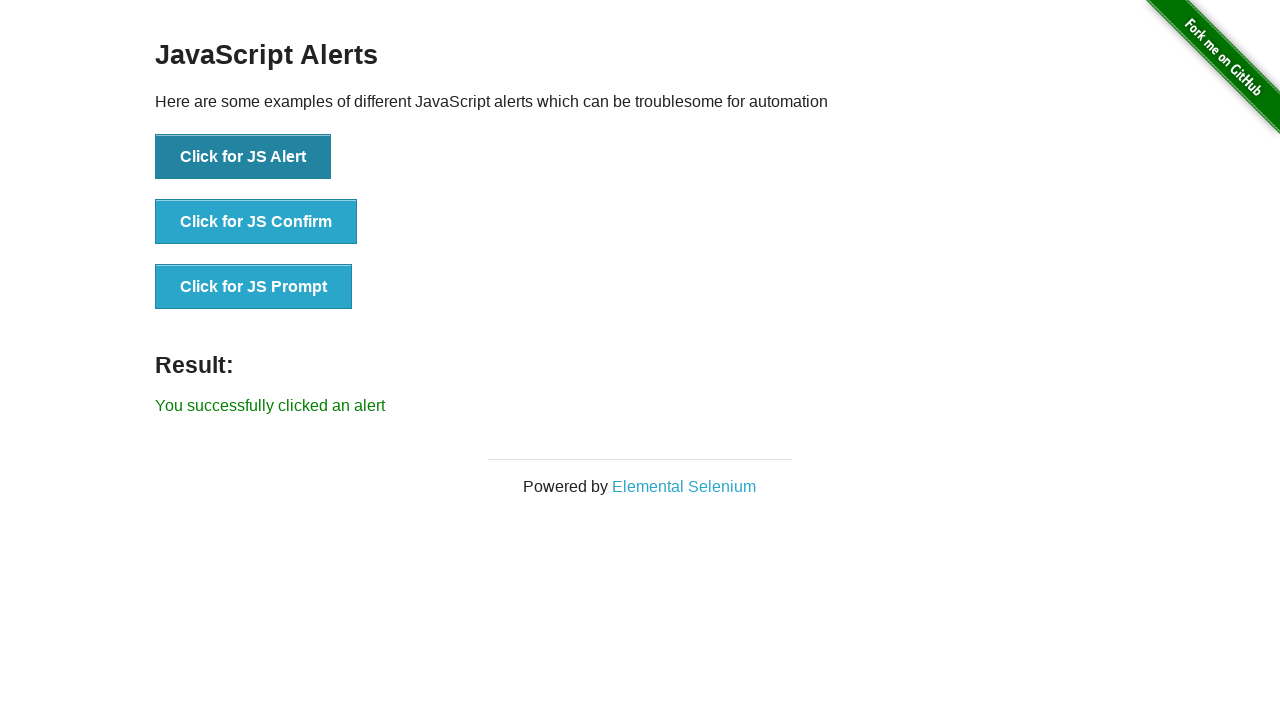

Confirmed alert was accepted - success message displayed
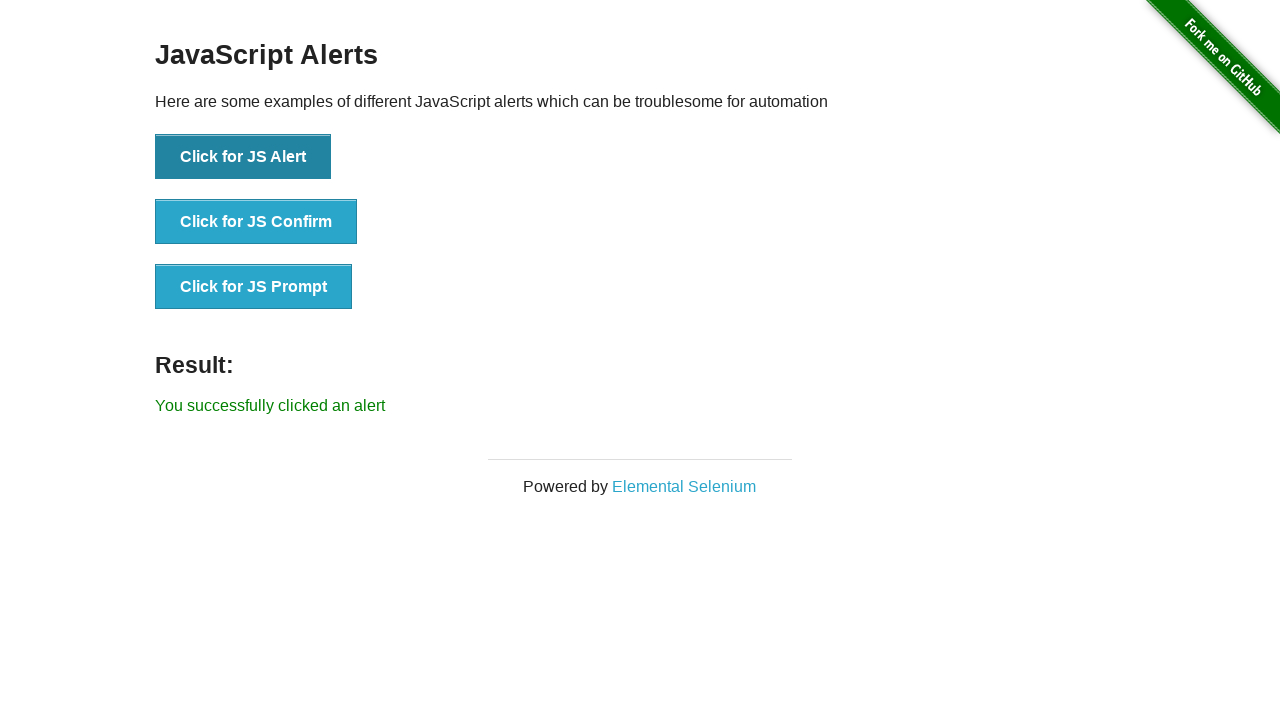

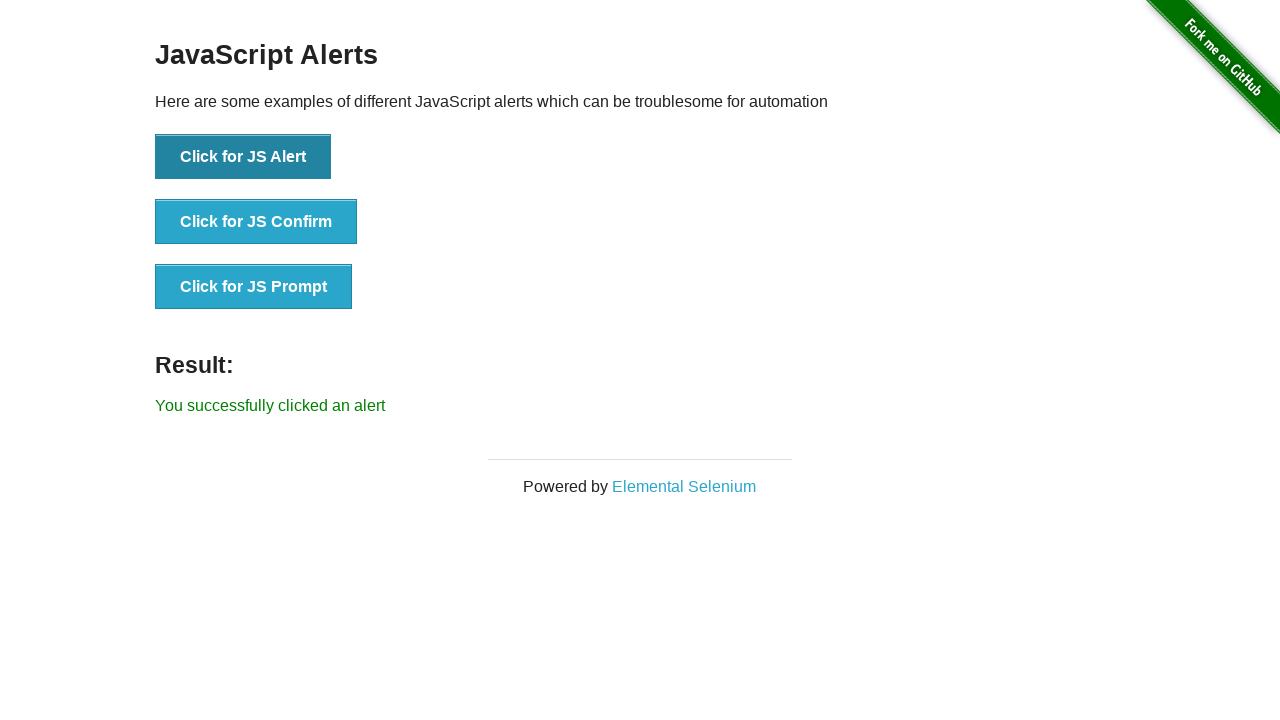